Tests radio button functionality on jQuery UI demo page by switching to the demo iframe, clicking a radio button, and verifying it becomes selected with the active state class.

Starting URL: https://jqueryui.com/checkboxradio/

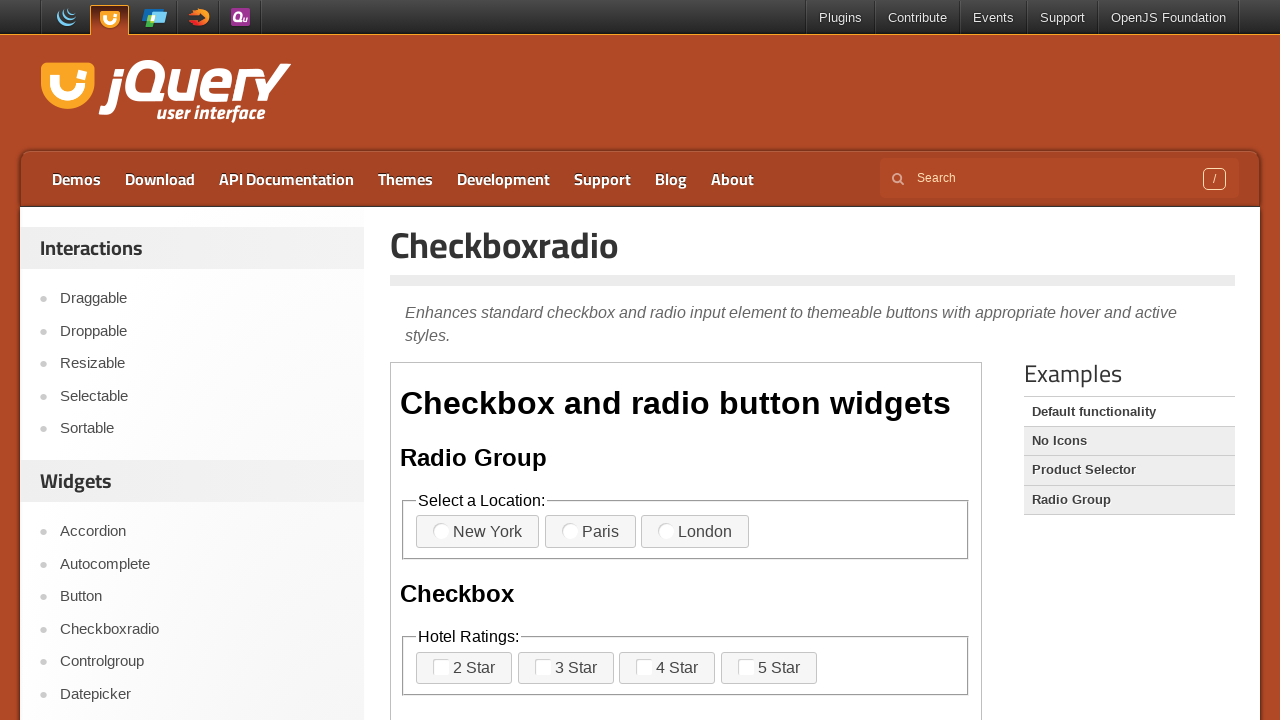

Waited for page to load with networkidle state
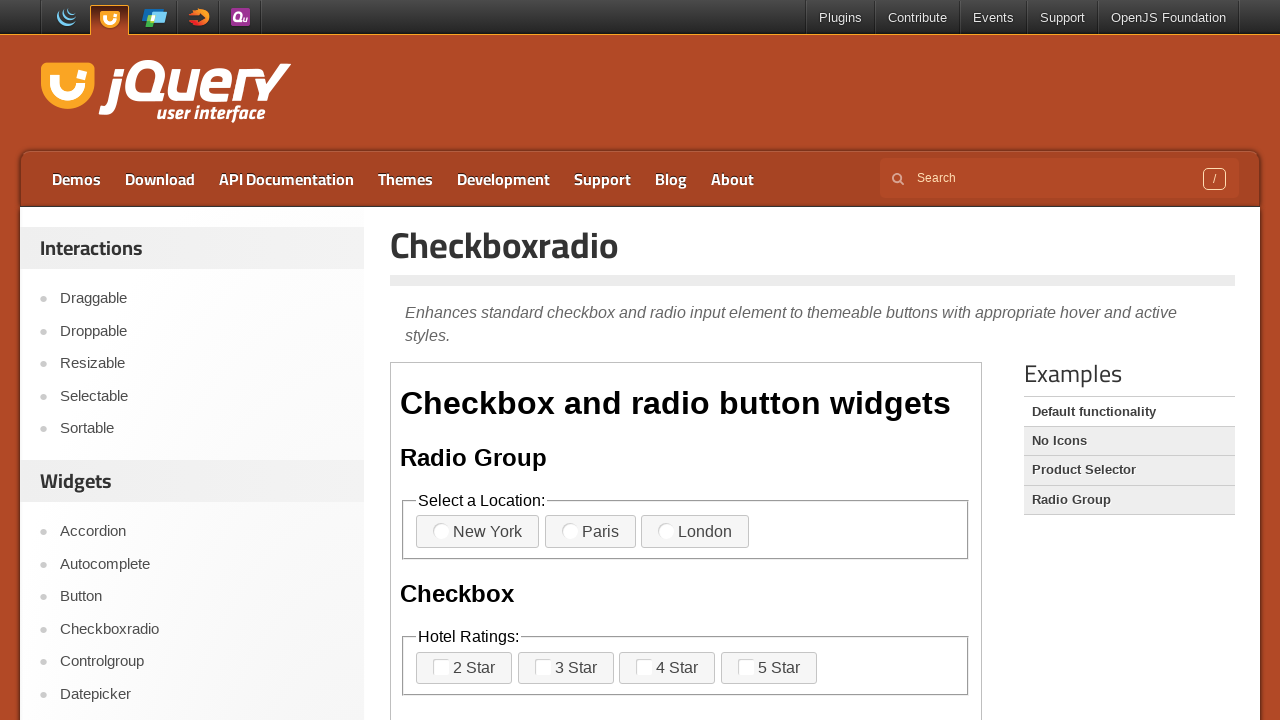

Located the demo iframe
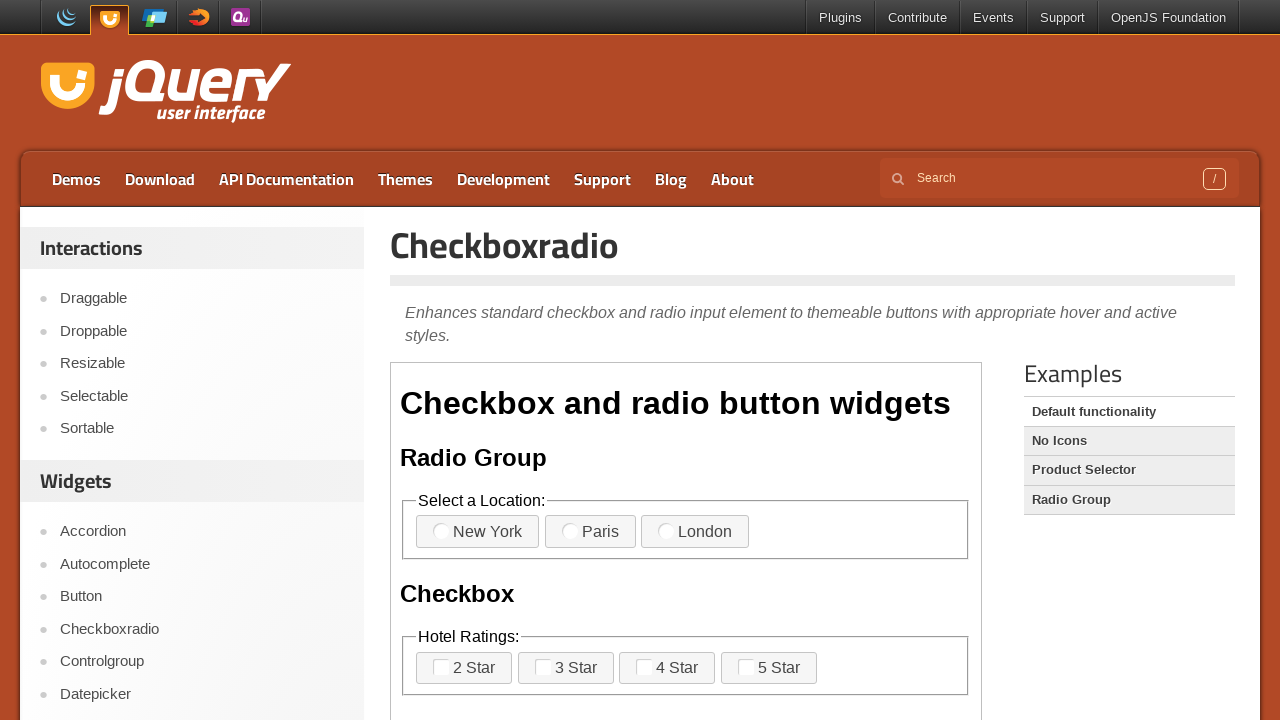

Clicked the first radio button at (441, 531) on .demo-frame >> internal:control=enter-frame >> xpath=//div[@class='widget']/fiel
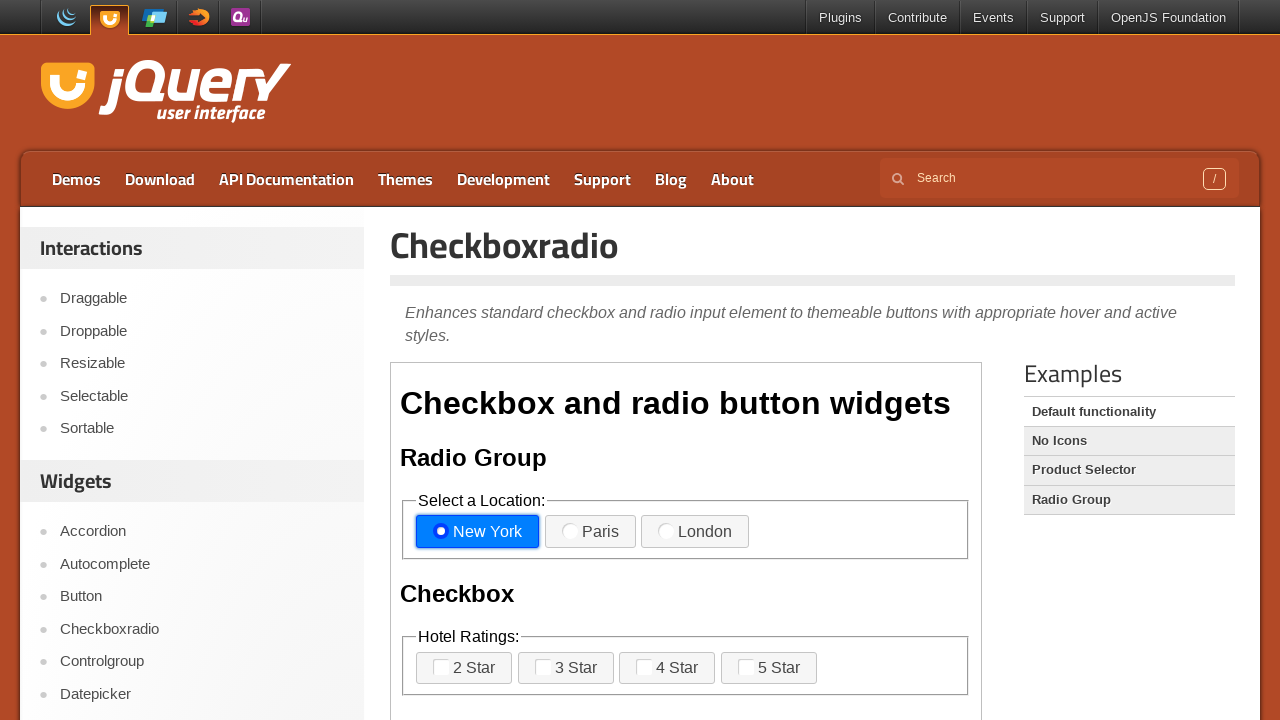

Located the radio button label element
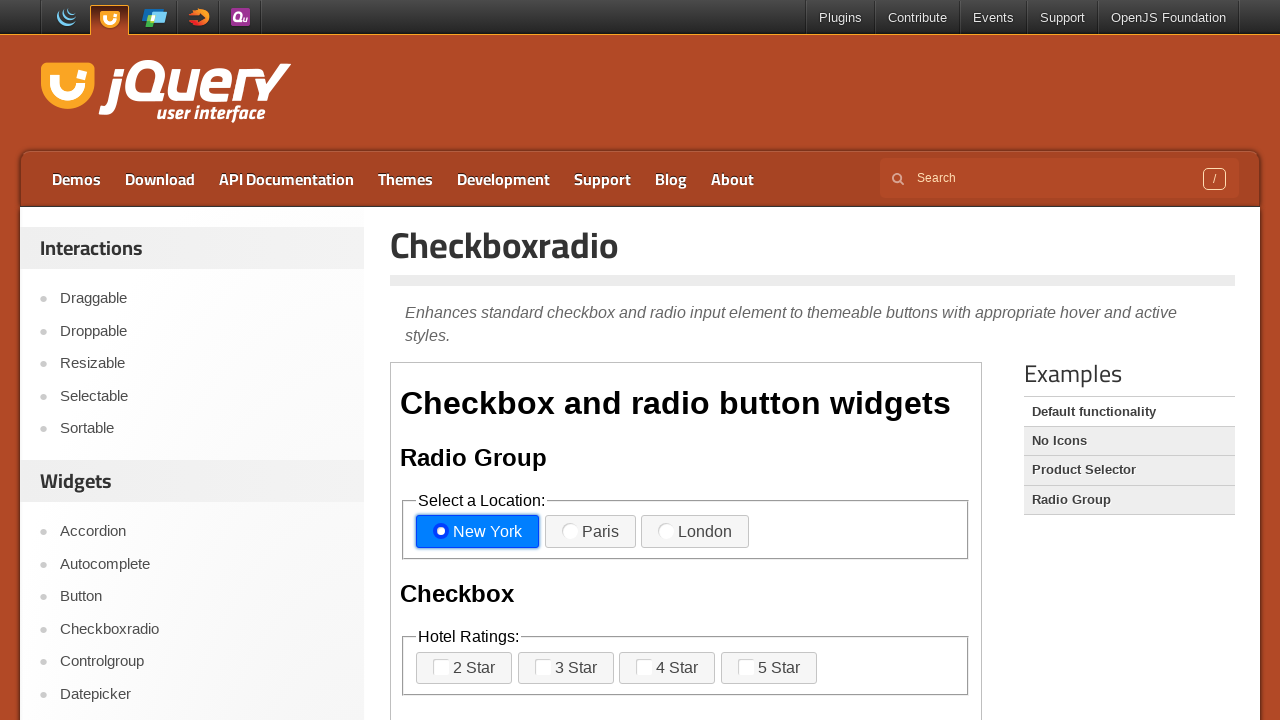

Retrieved the class attribute from the radio button label
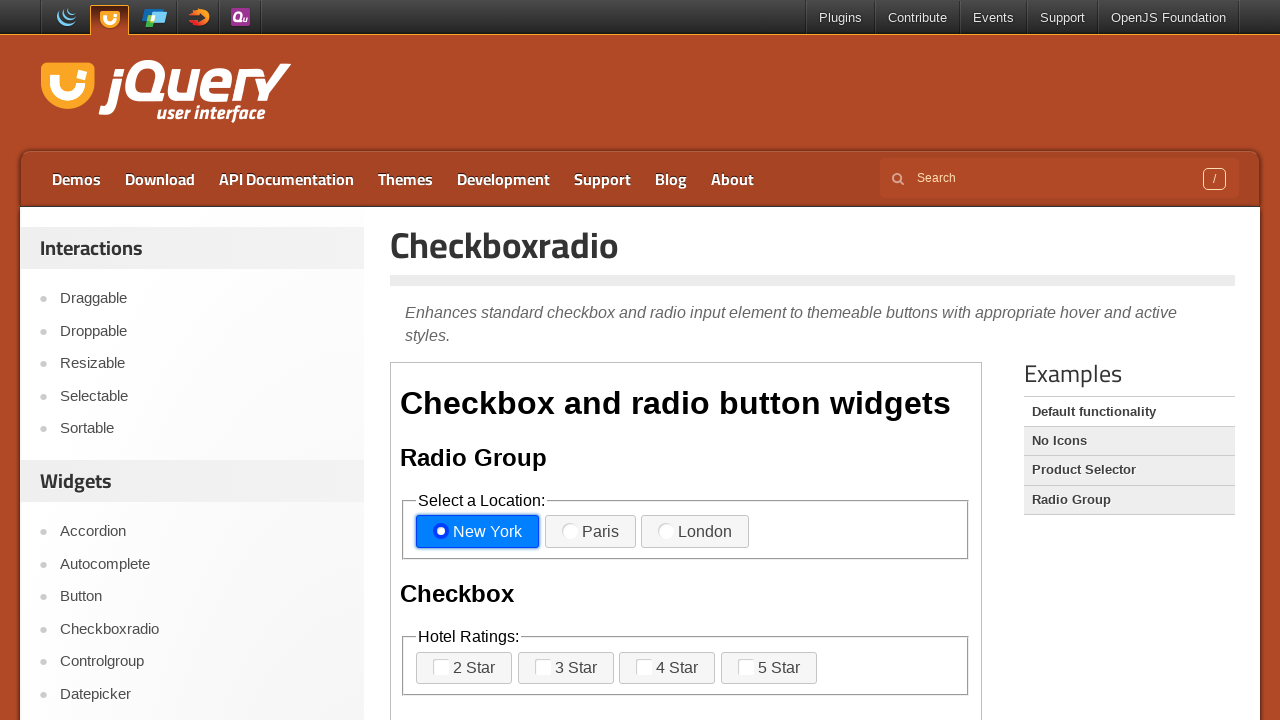

Verified radio button has 'ui-checkboxradio-checked' and 'ui-state-active' classes
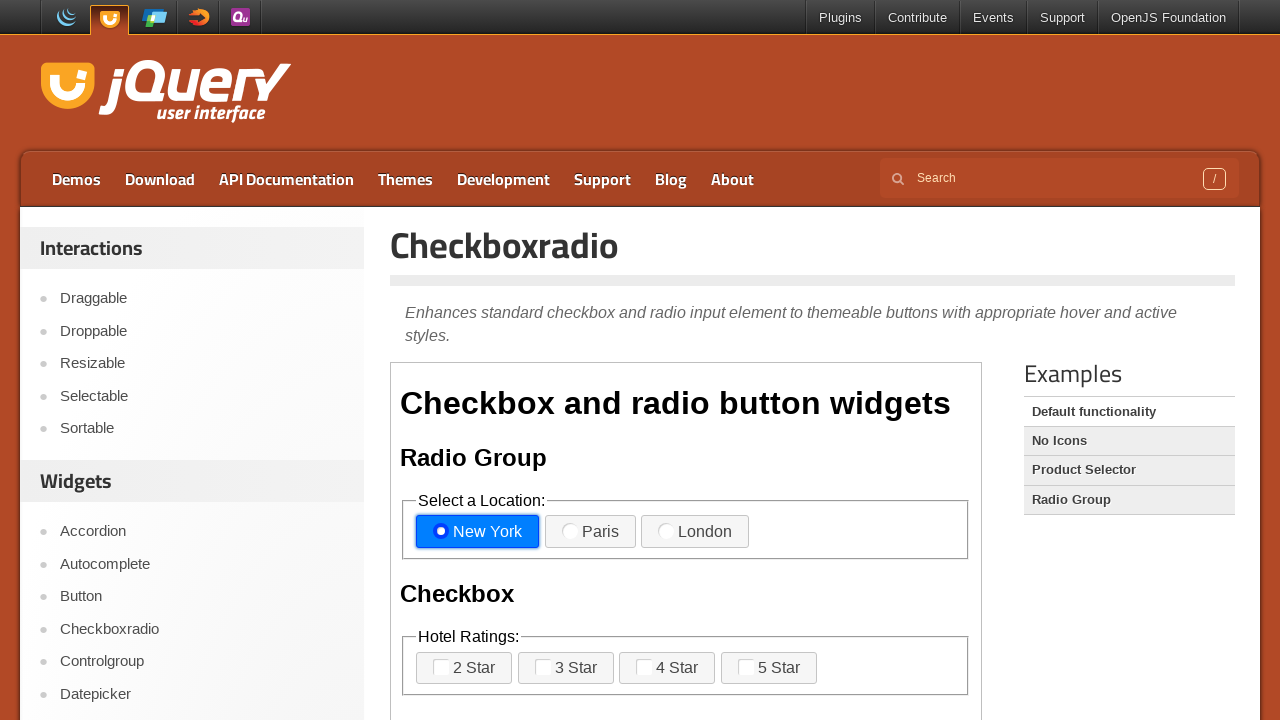

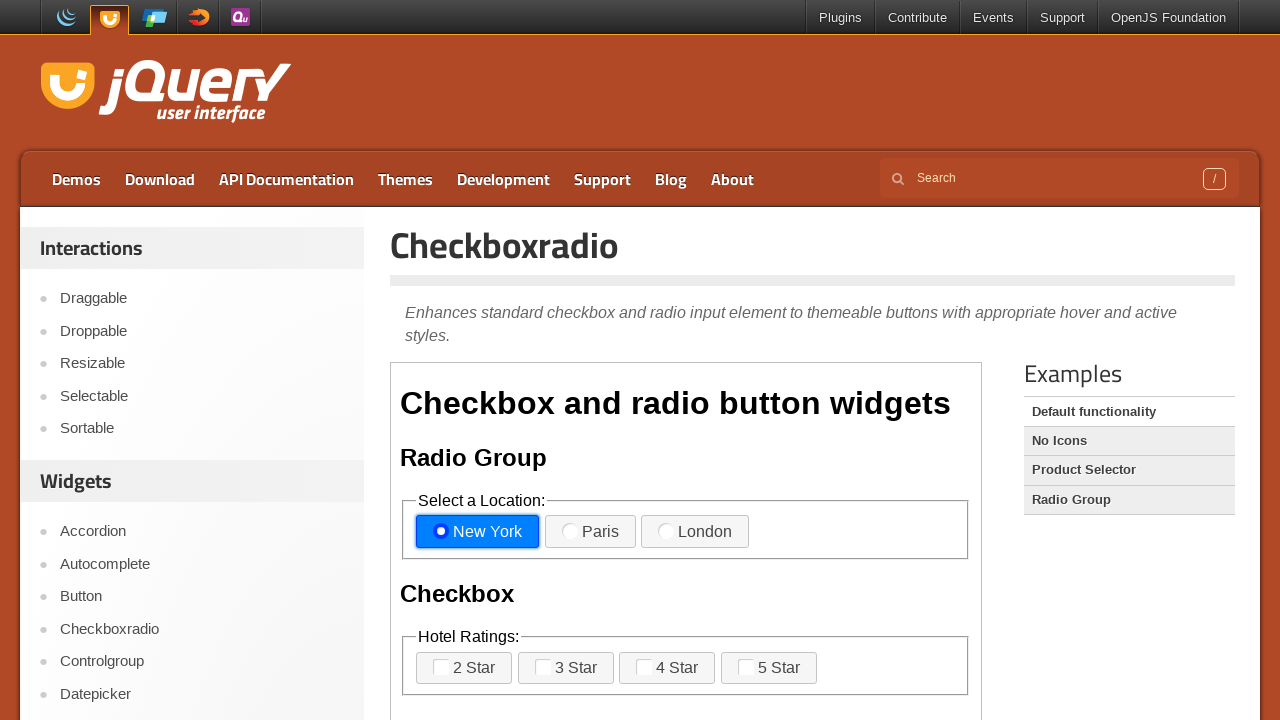